Tests that the Clear completed button displays with correct text after completing an item

Starting URL: https://demo.playwright.dev/todomvc

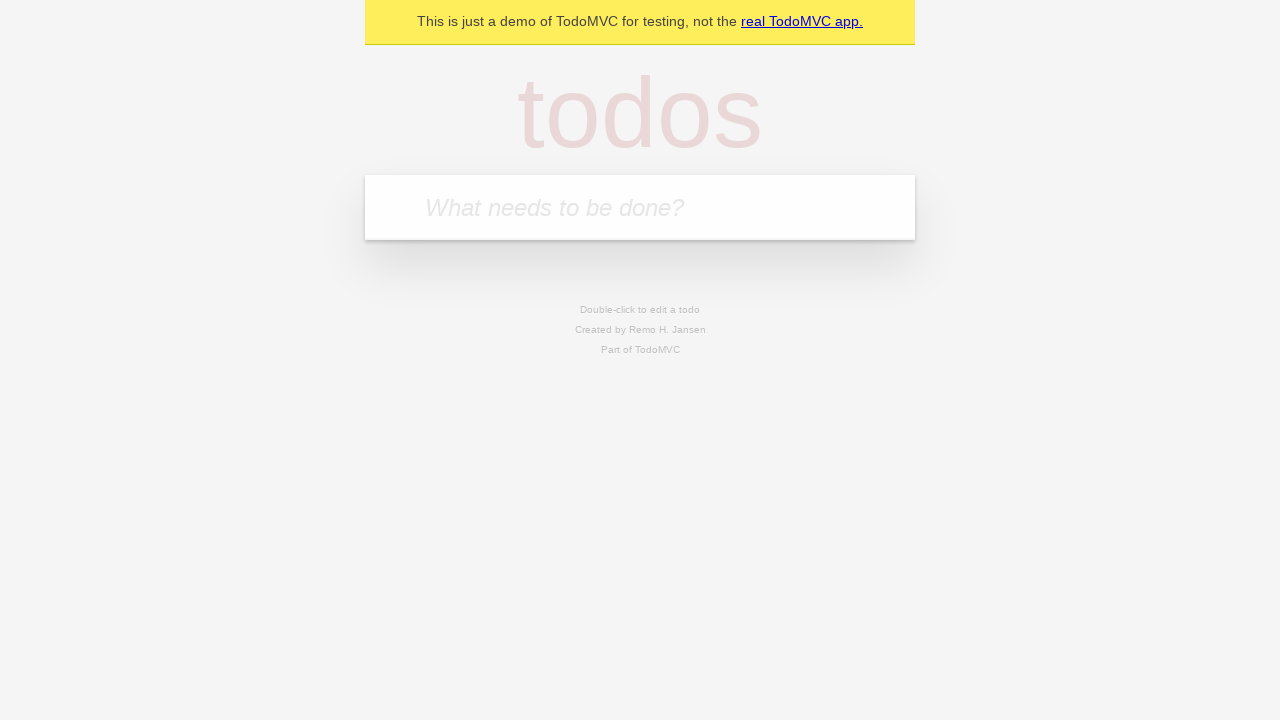

Filled todo input with 'buy some cheese' on internal:attr=[placeholder="What needs to be done?"i]
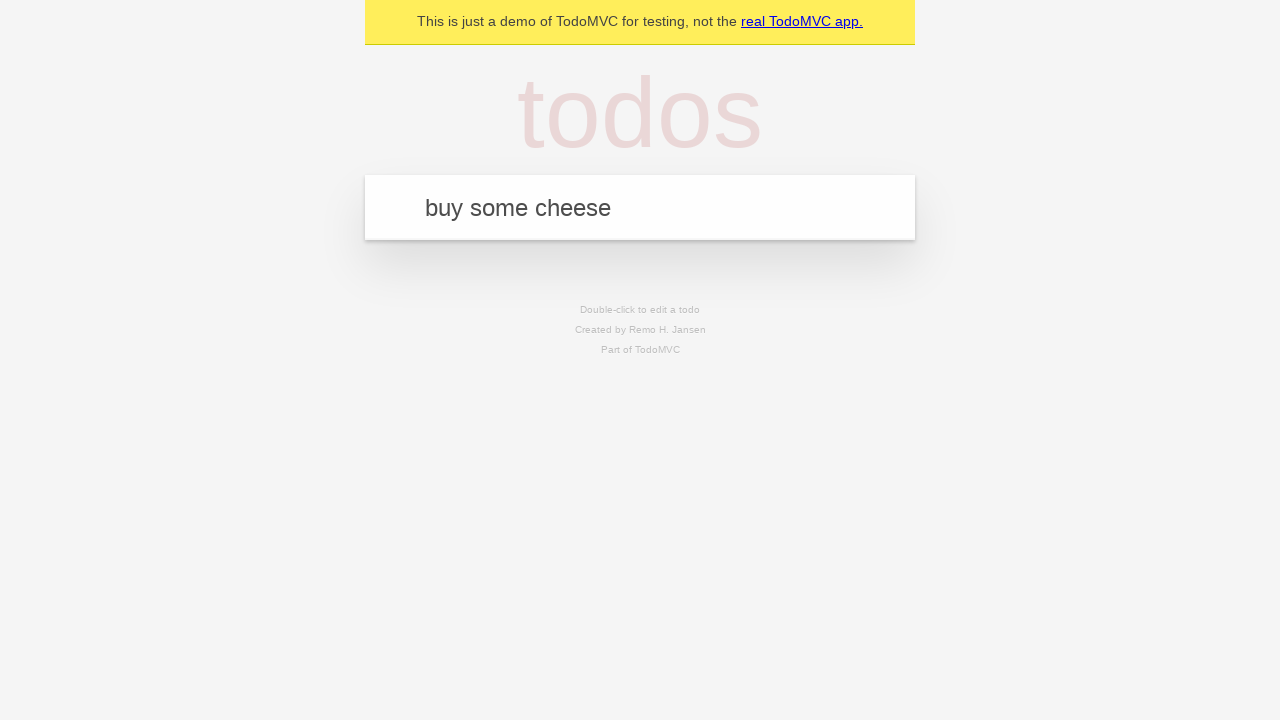

Pressed Enter to add first todo item on internal:attr=[placeholder="What needs to be done?"i]
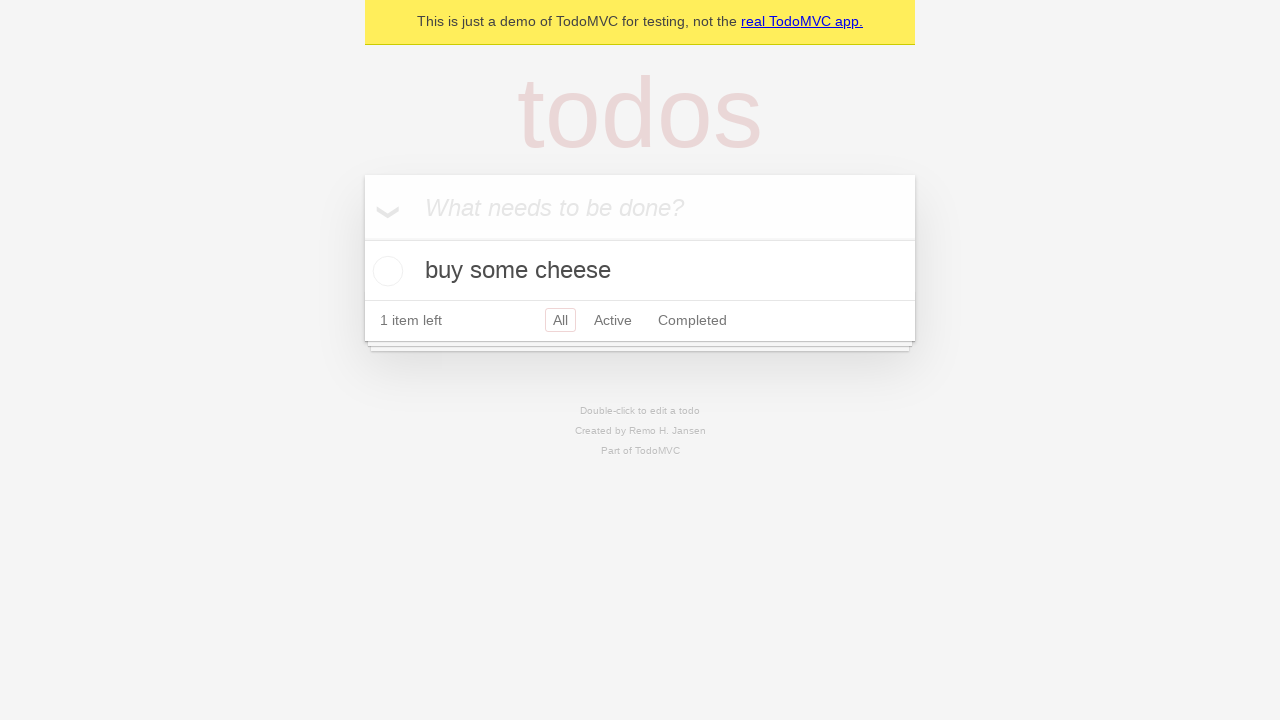

Filled todo input with 'feed the cat' on internal:attr=[placeholder="What needs to be done?"i]
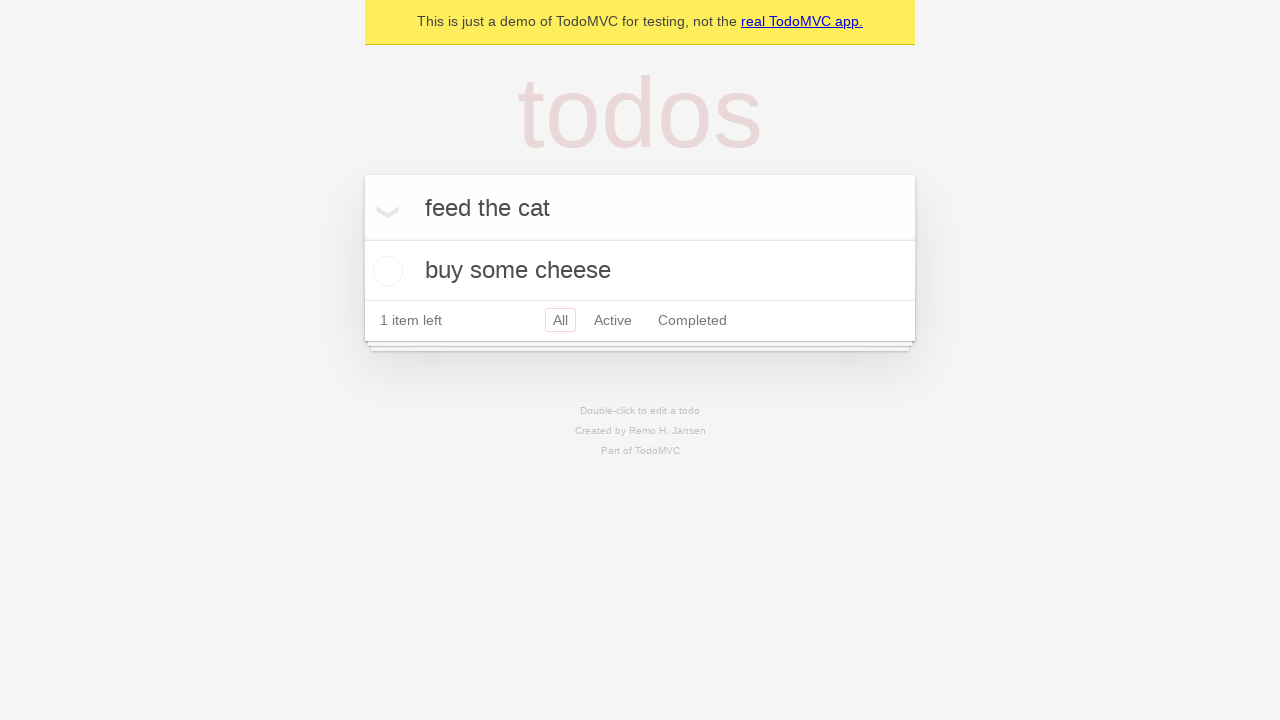

Pressed Enter to add second todo item on internal:attr=[placeholder="What needs to be done?"i]
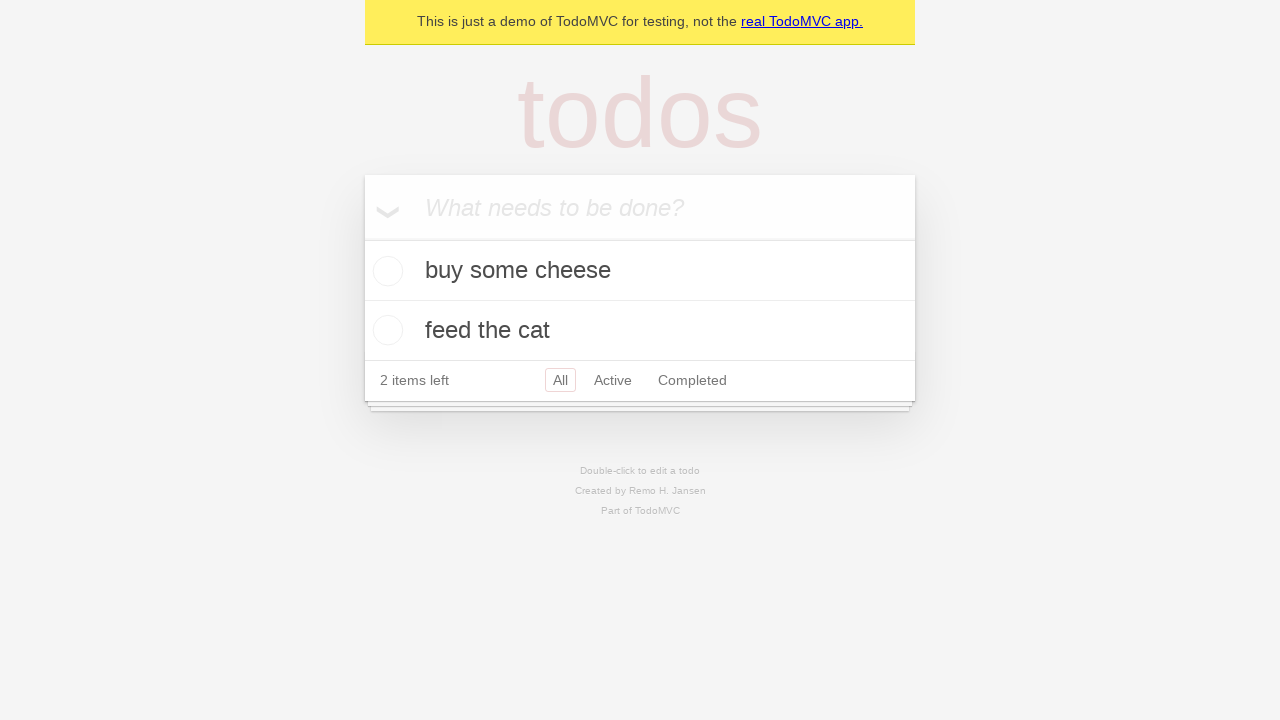

Filled todo input with 'book a doctors appointment' on internal:attr=[placeholder="What needs to be done?"i]
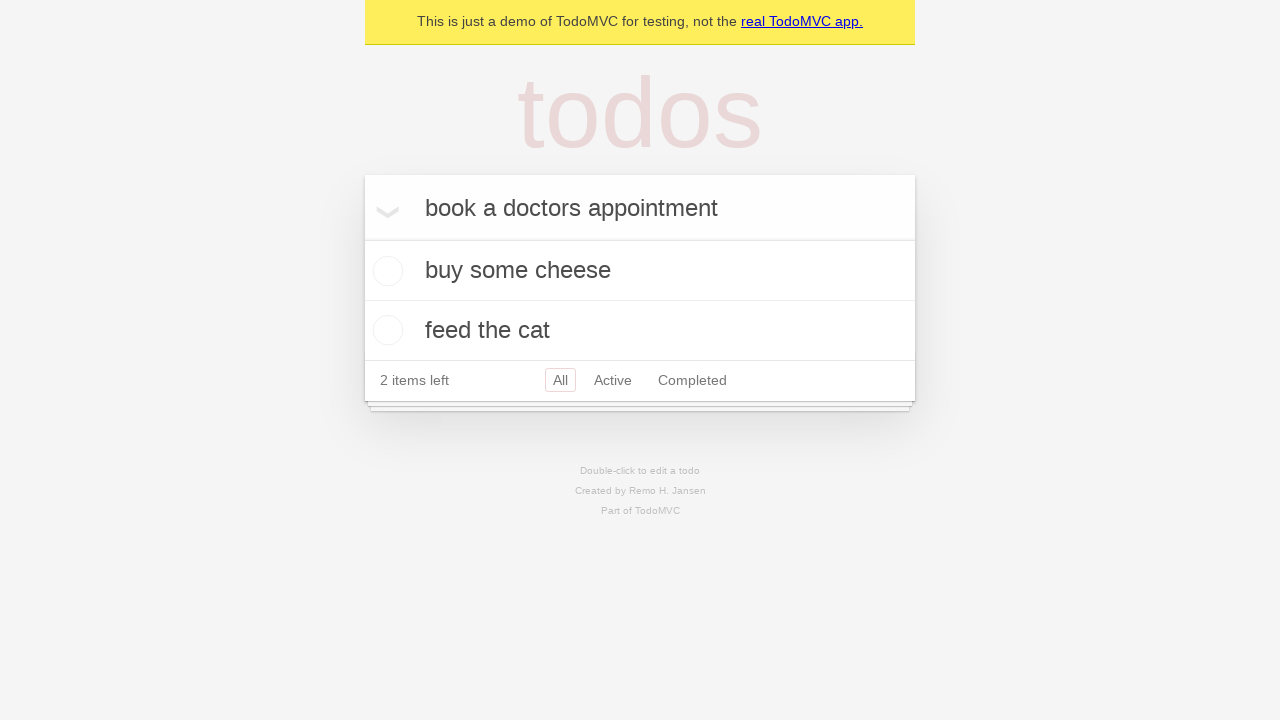

Pressed Enter to add third todo item on internal:attr=[placeholder="What needs to be done?"i]
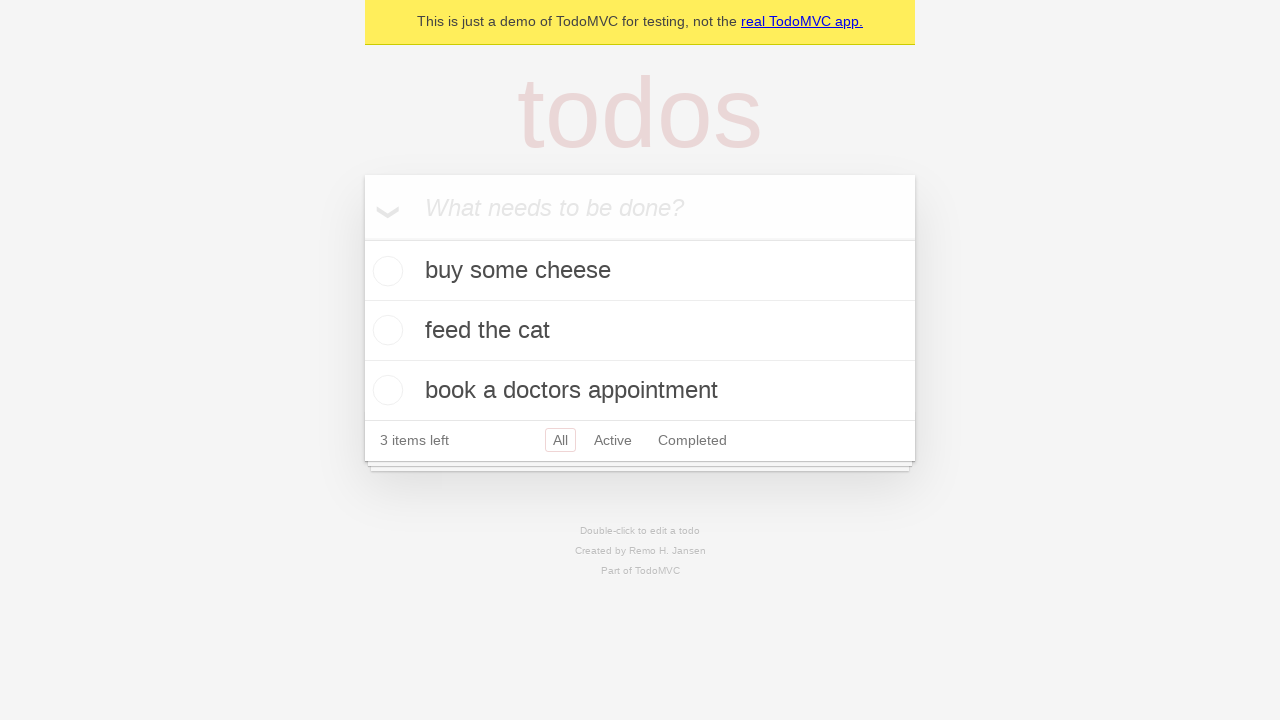

Checked the first todo item as completed at (385, 271) on .todo-list li .toggle >> nth=0
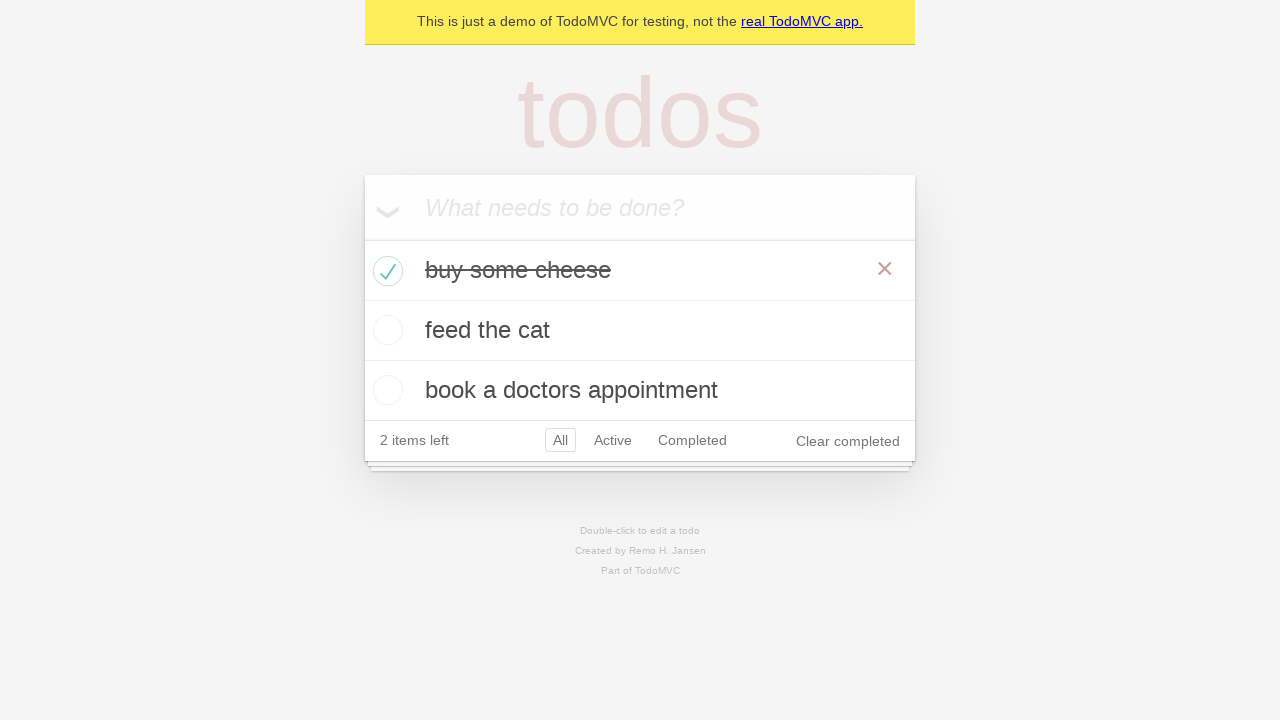

Clear completed button appeared after marking item complete
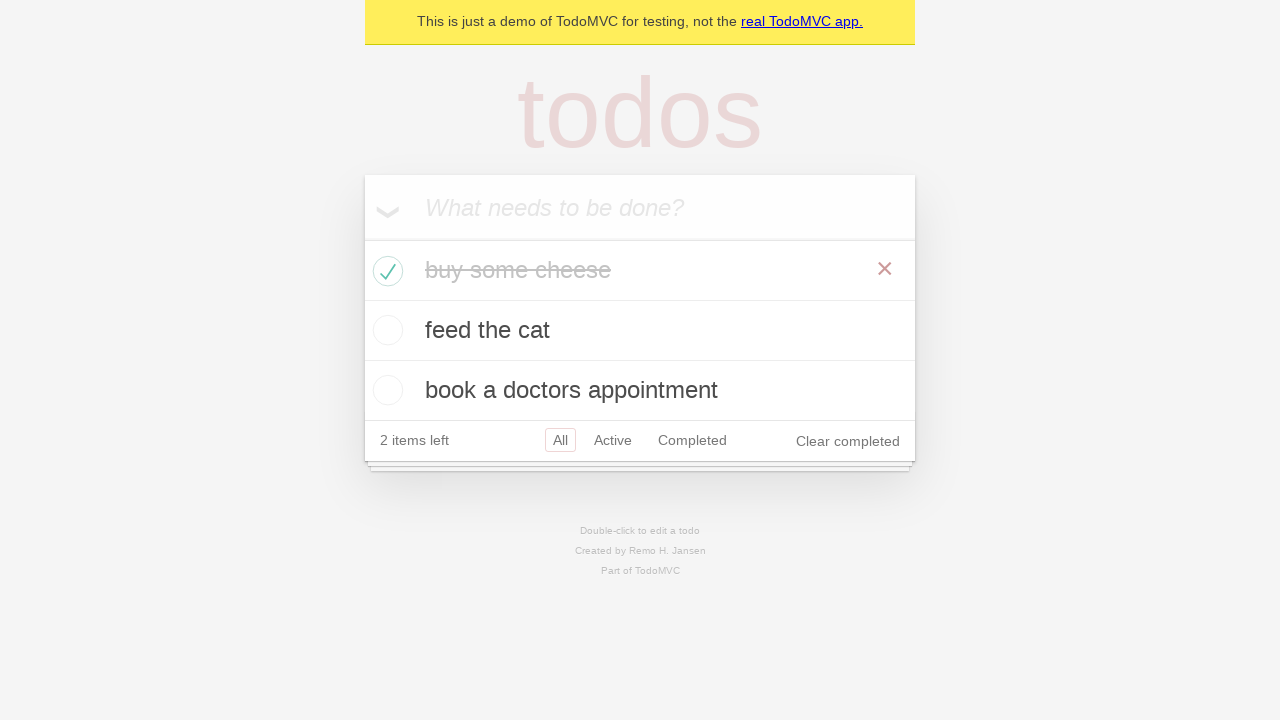

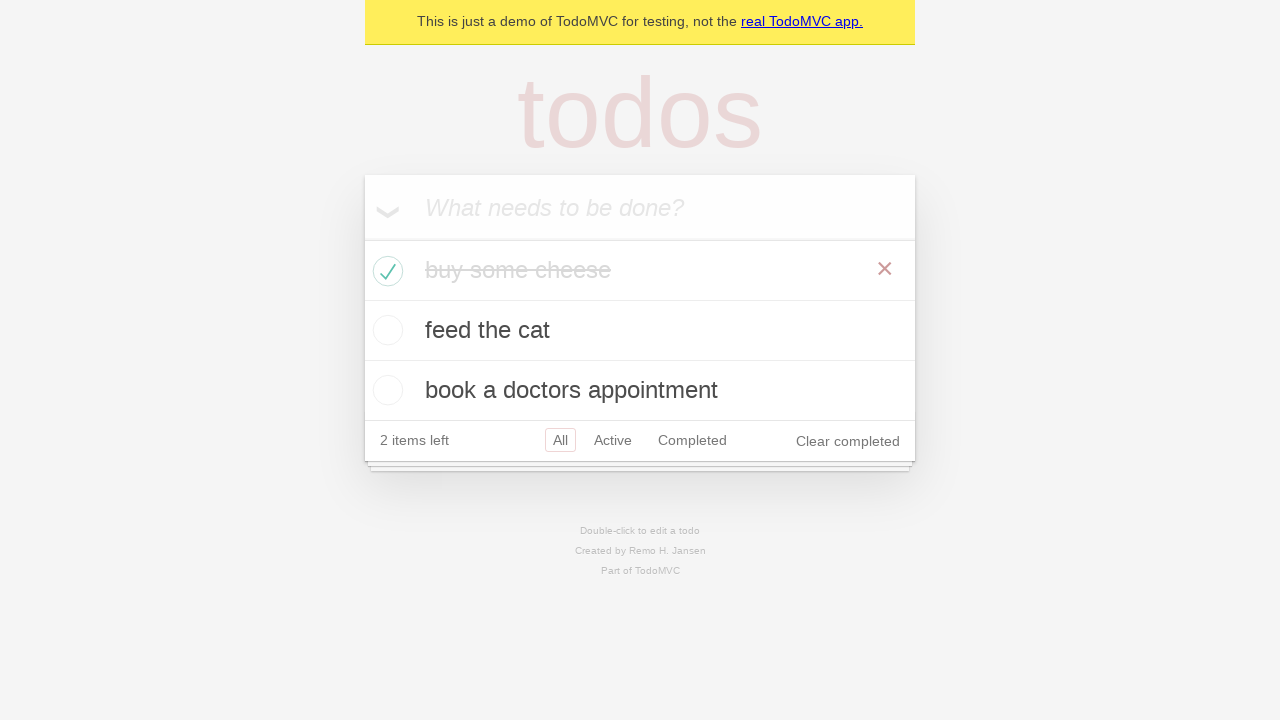